Tests iframe switching and drag-and-drop functionality on the jQuery UI droppable demo page

Starting URL: http://jqueryui.com/droppable/

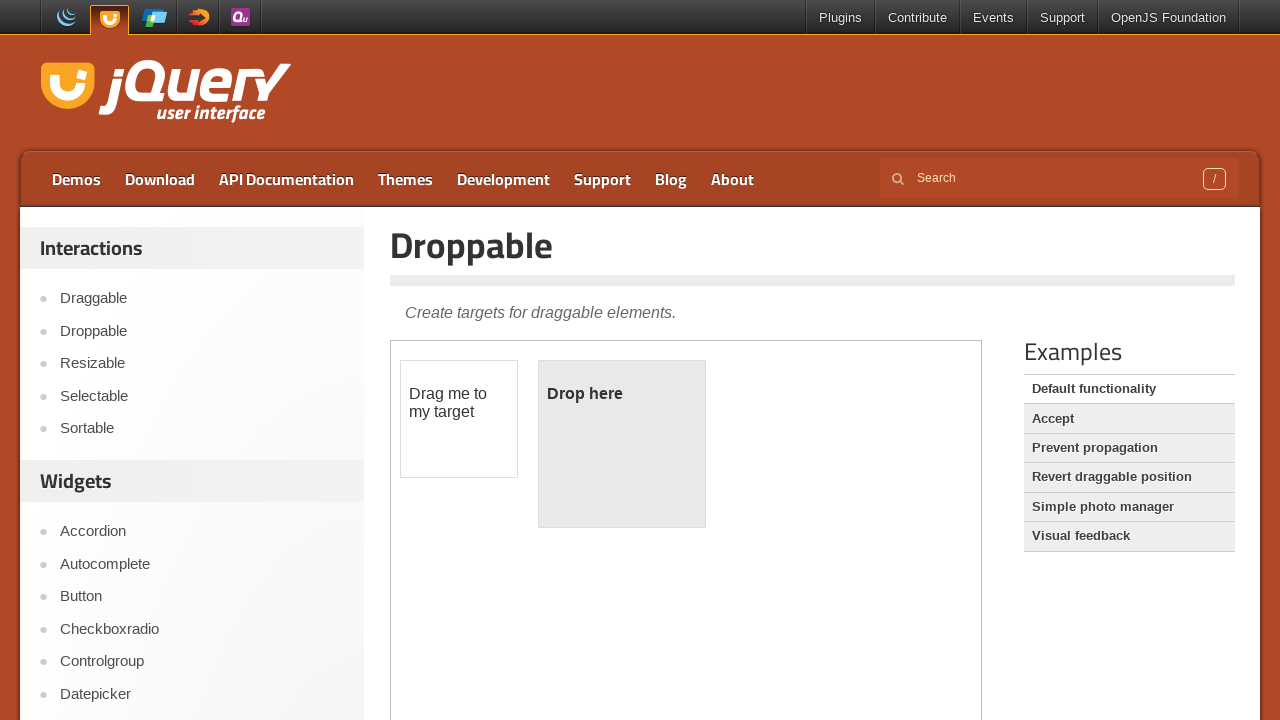

Located the demo iframe
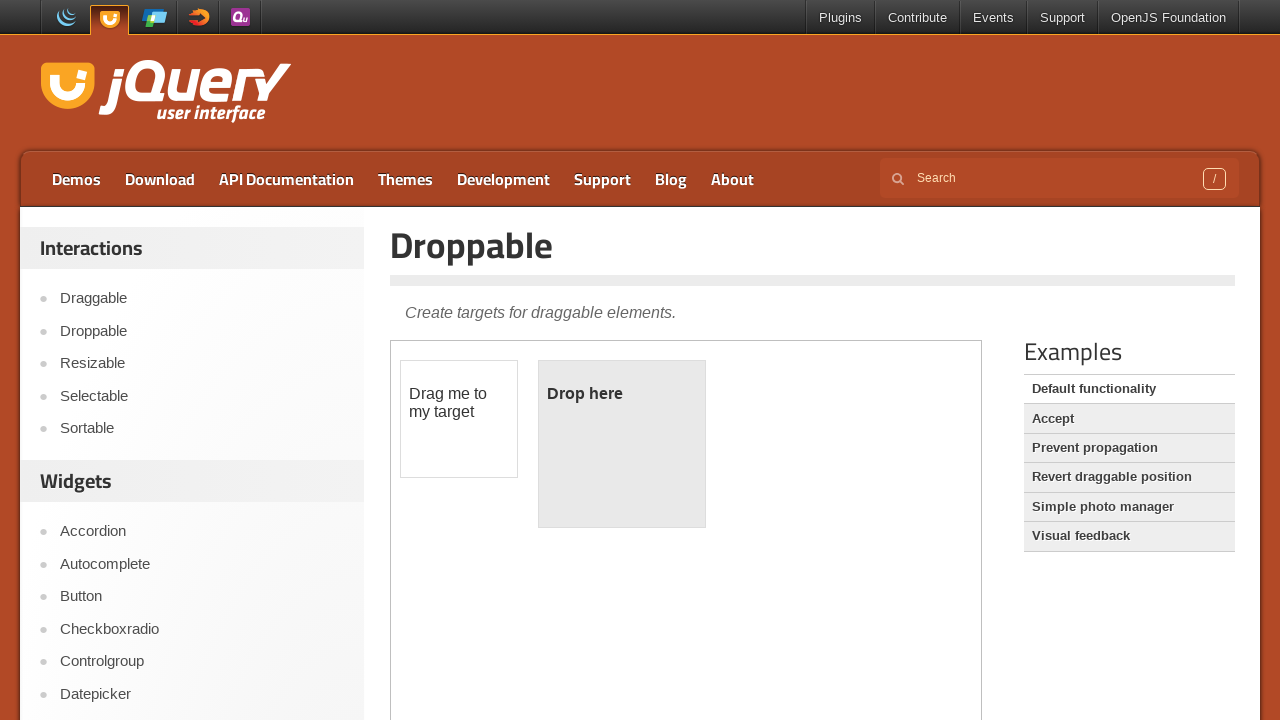

Located the draggable element within iframe
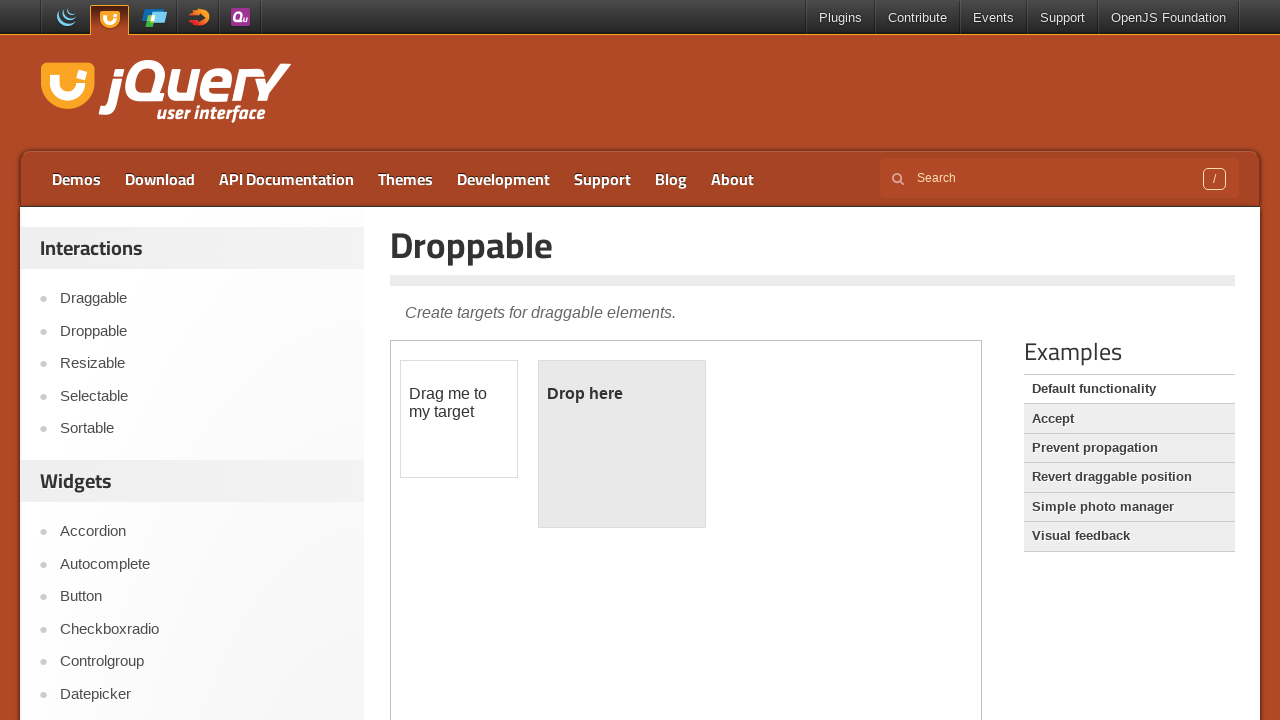

Located the droppable element within iframe
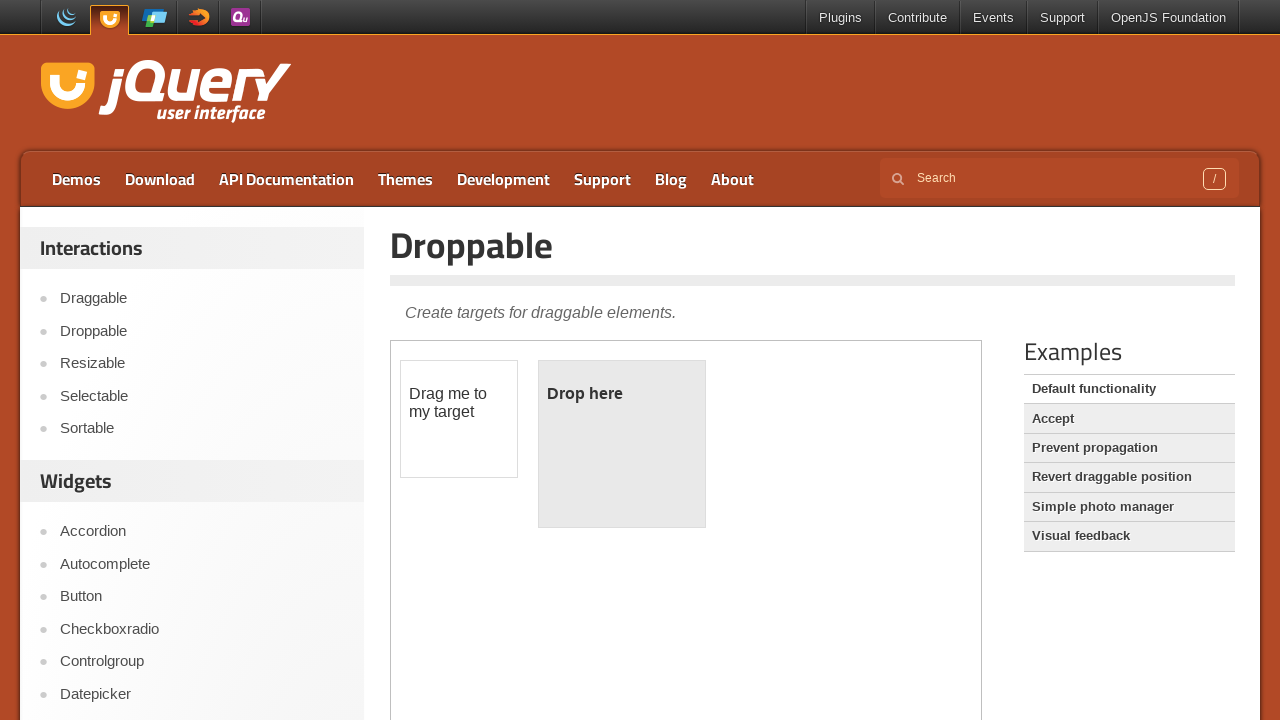

Dragged the draggable element onto the droppable element at (622, 444)
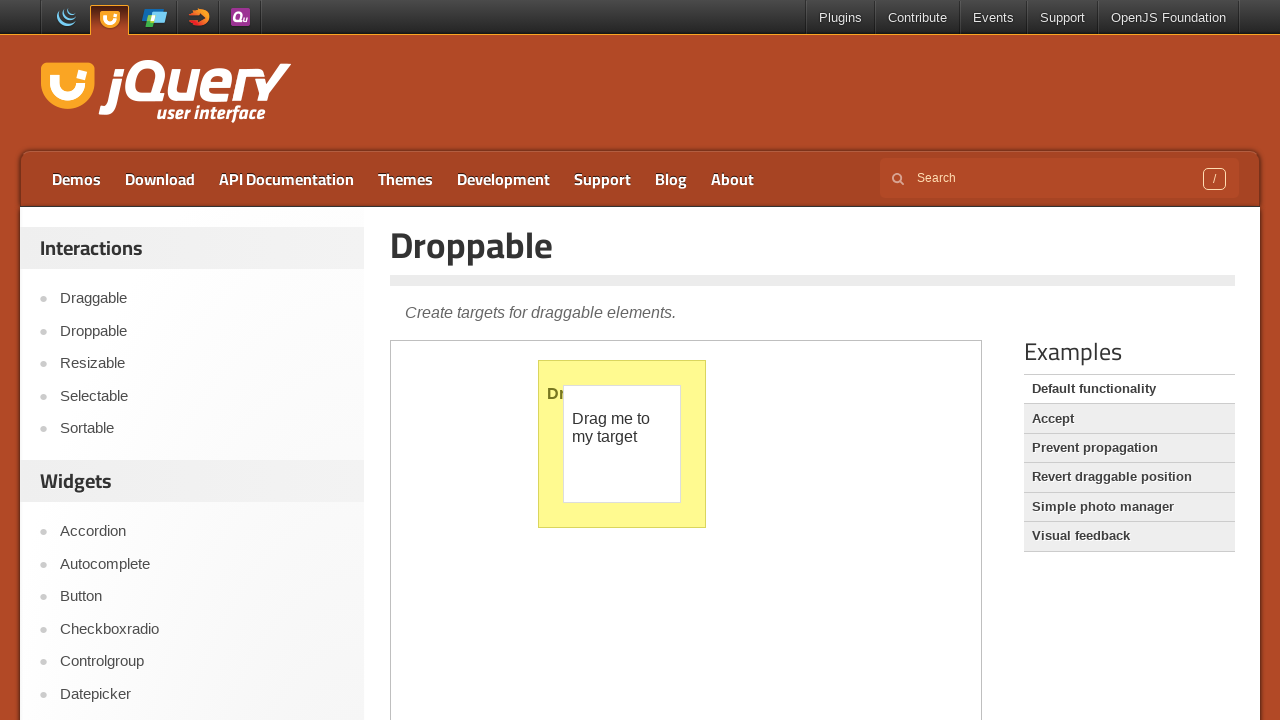

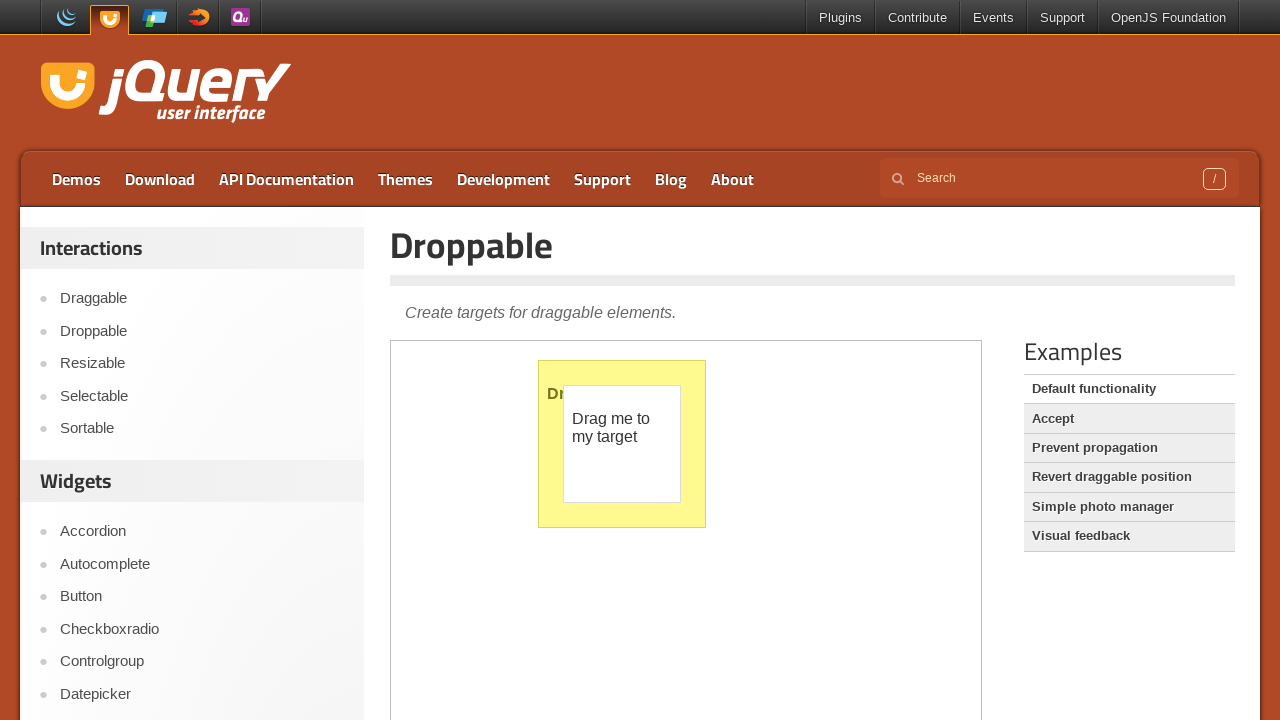